Tests drag and drop by offset functionality by dragging element A to specific coordinates

Starting URL: https://crossbrowsertesting.github.io/drag-and-drop

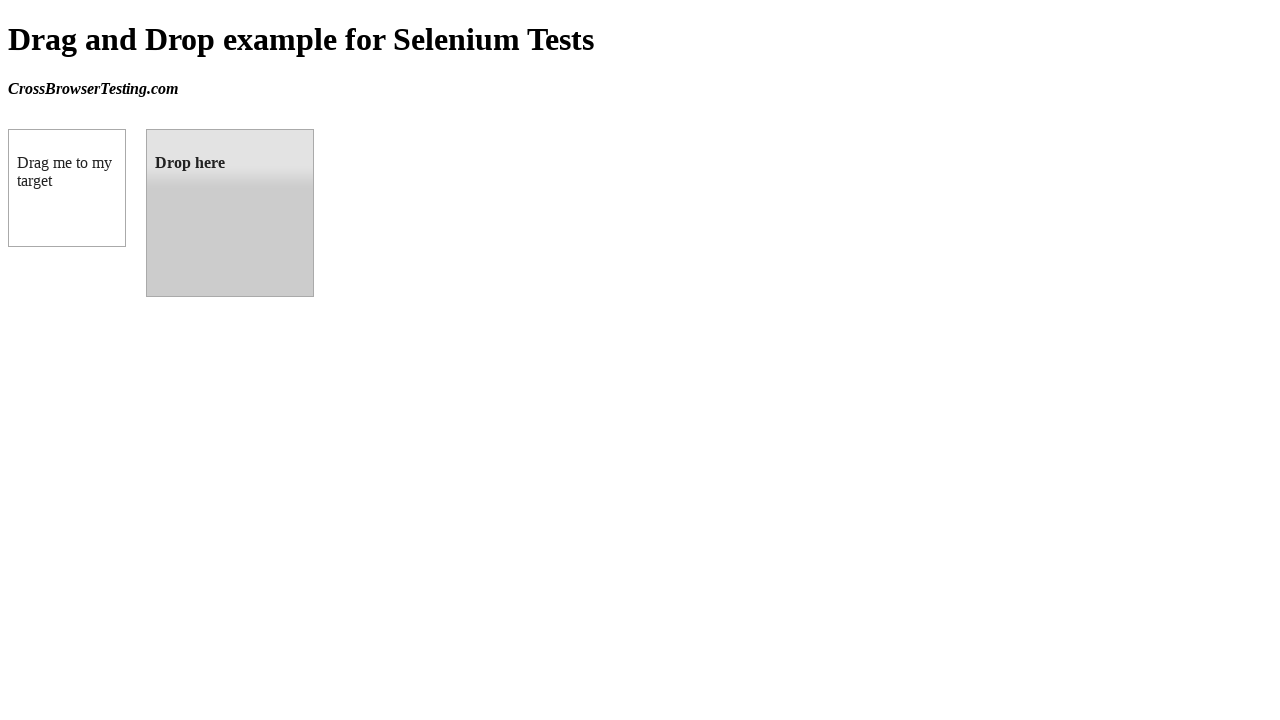

Located source element 'box A' with selector #draggable
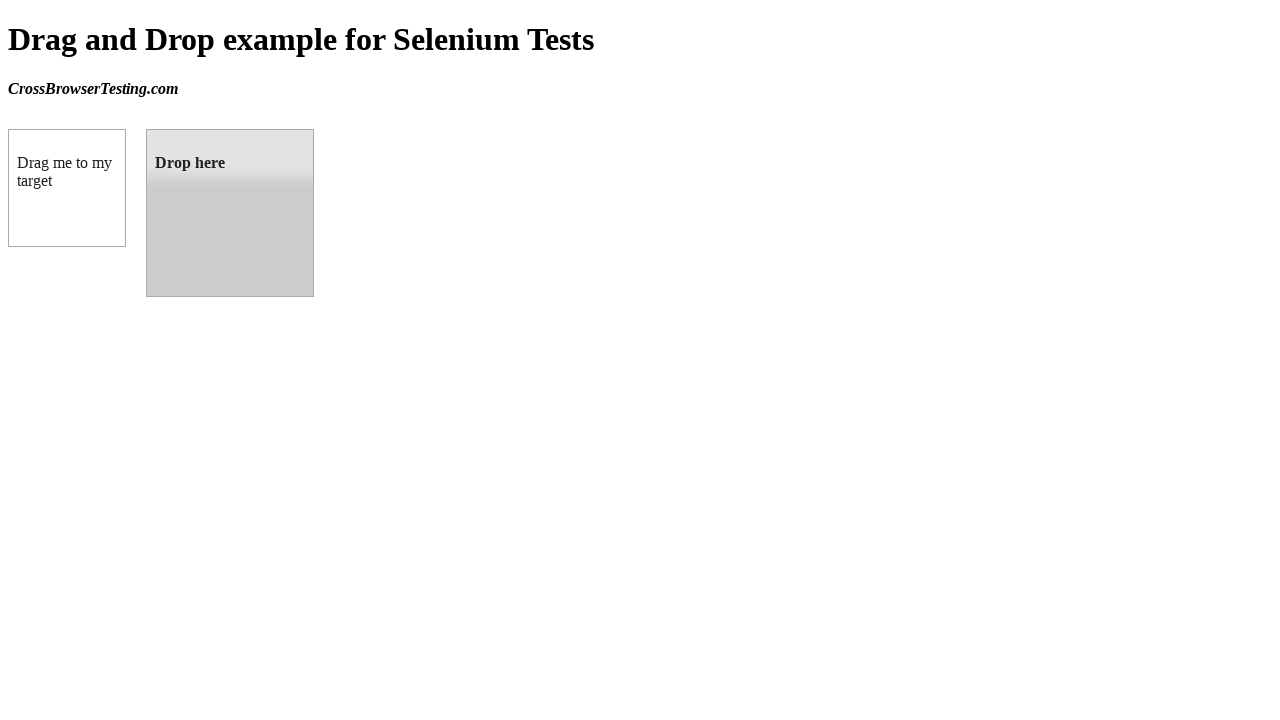

Located target element 'box B' with selector #droppable
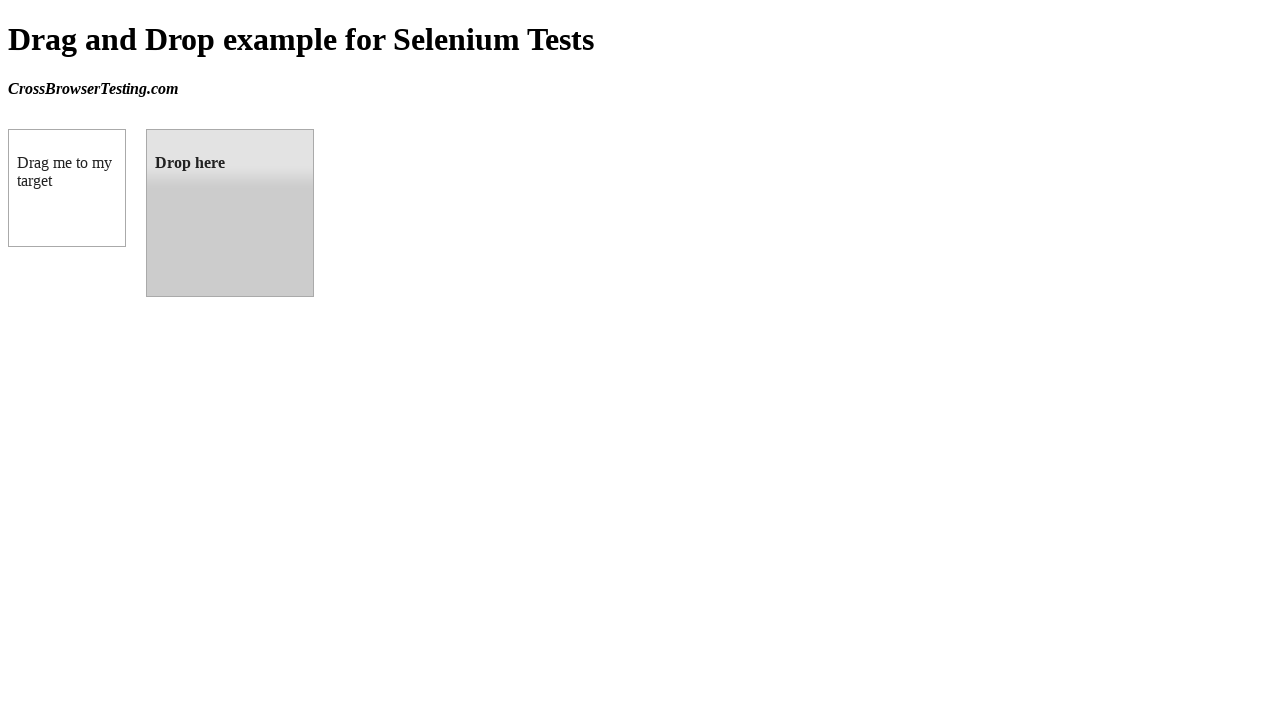

Retrieved target element bounding box and calculated center position (230, 213)
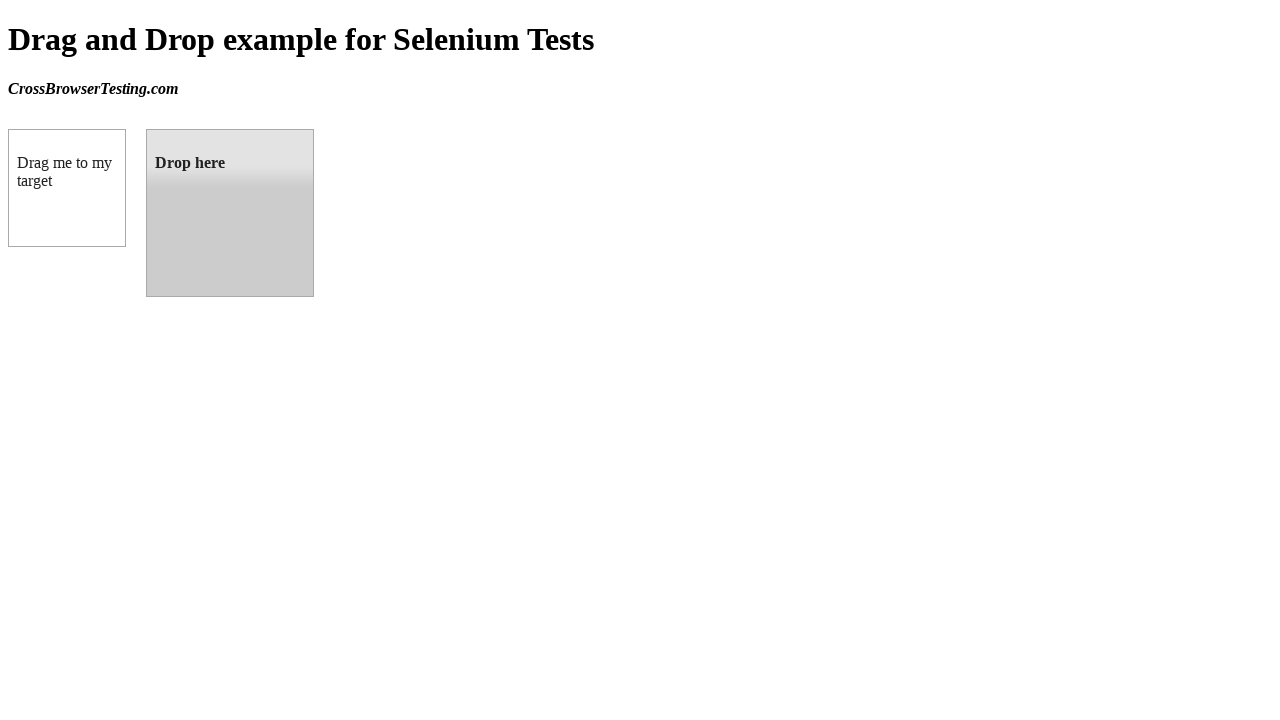

Retrieved source element bounding box and calculated center position (67, 188)
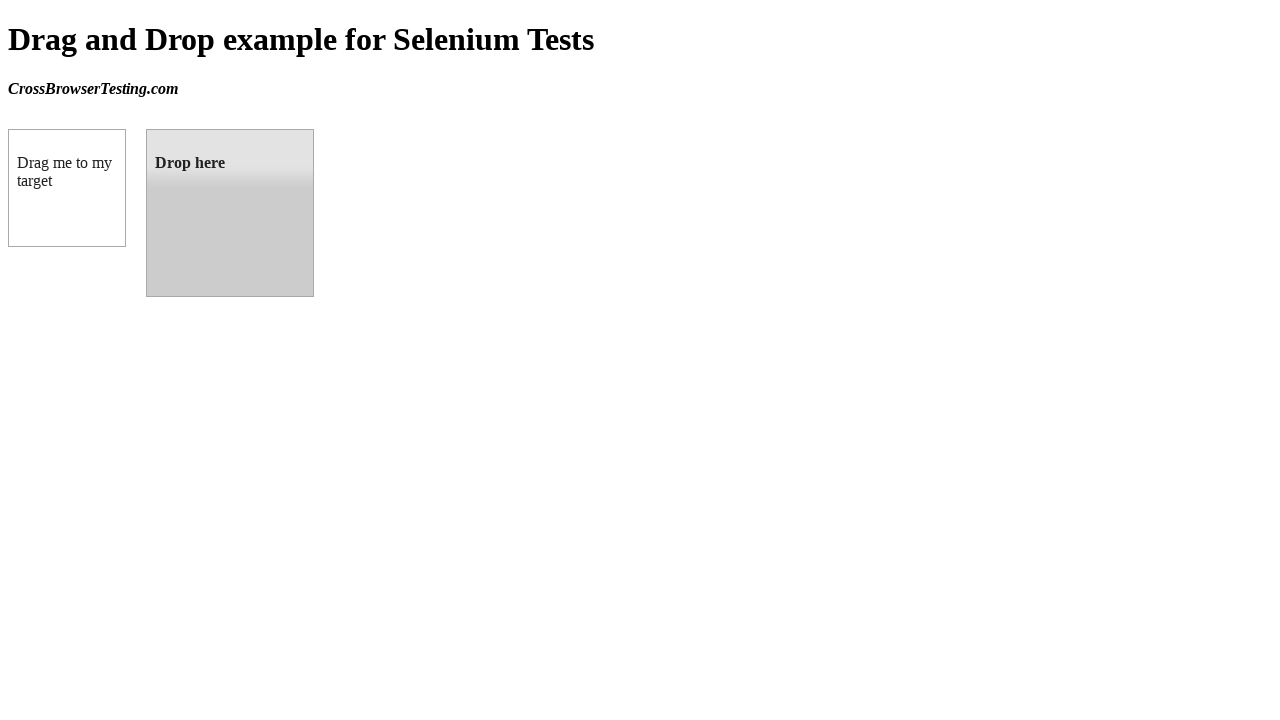

Moved mouse to source element center position (67, 188) at (67, 188)
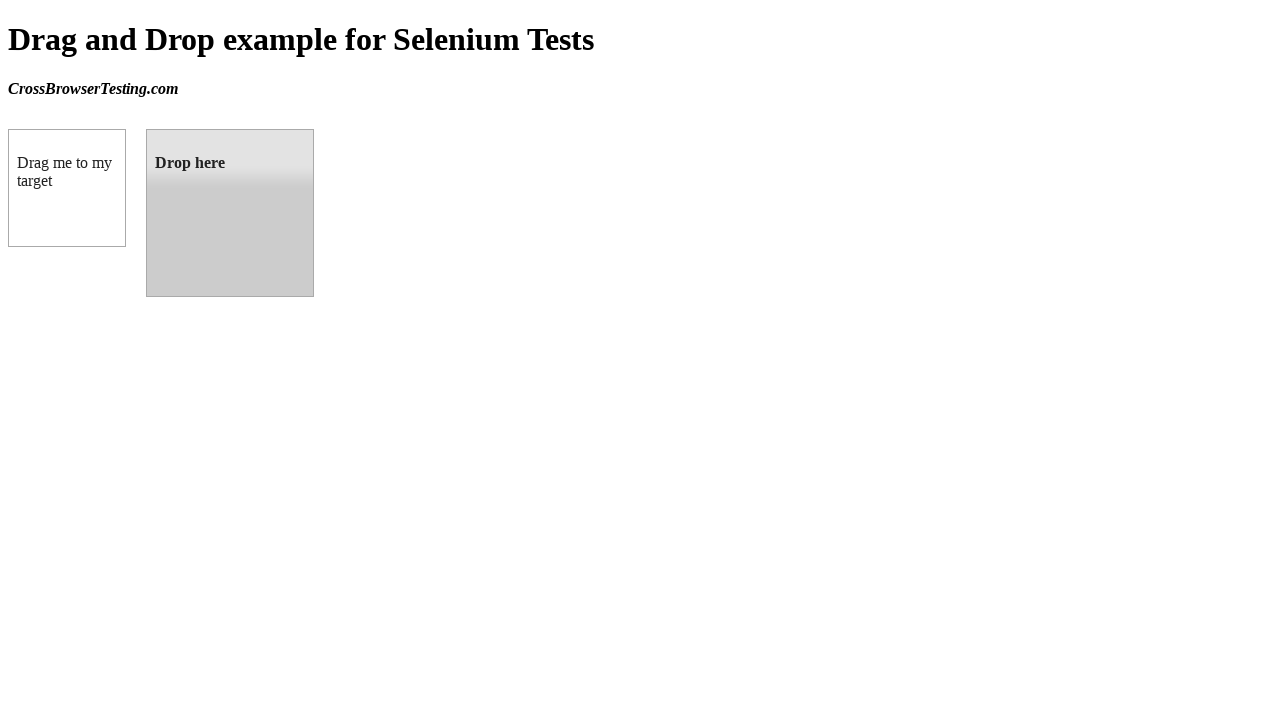

Pressed mouse button down on source element at (67, 188)
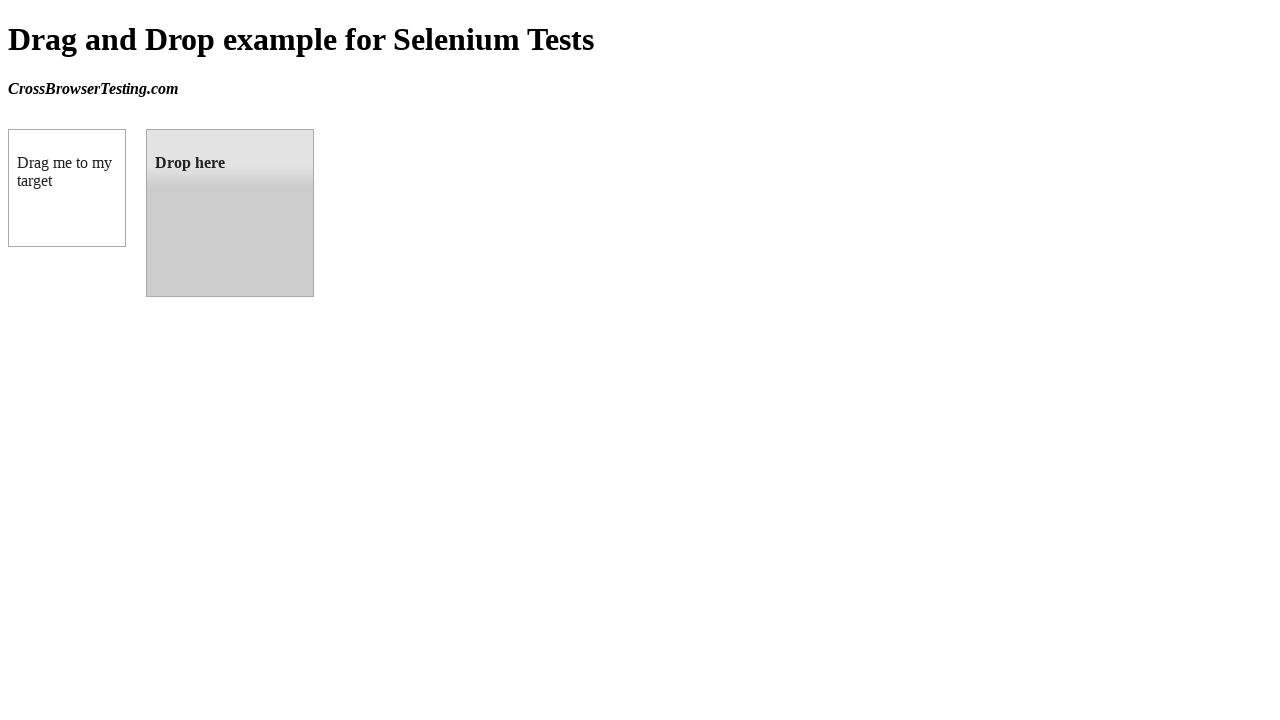

Dragged mouse to target element center position (230, 213) at (230, 213)
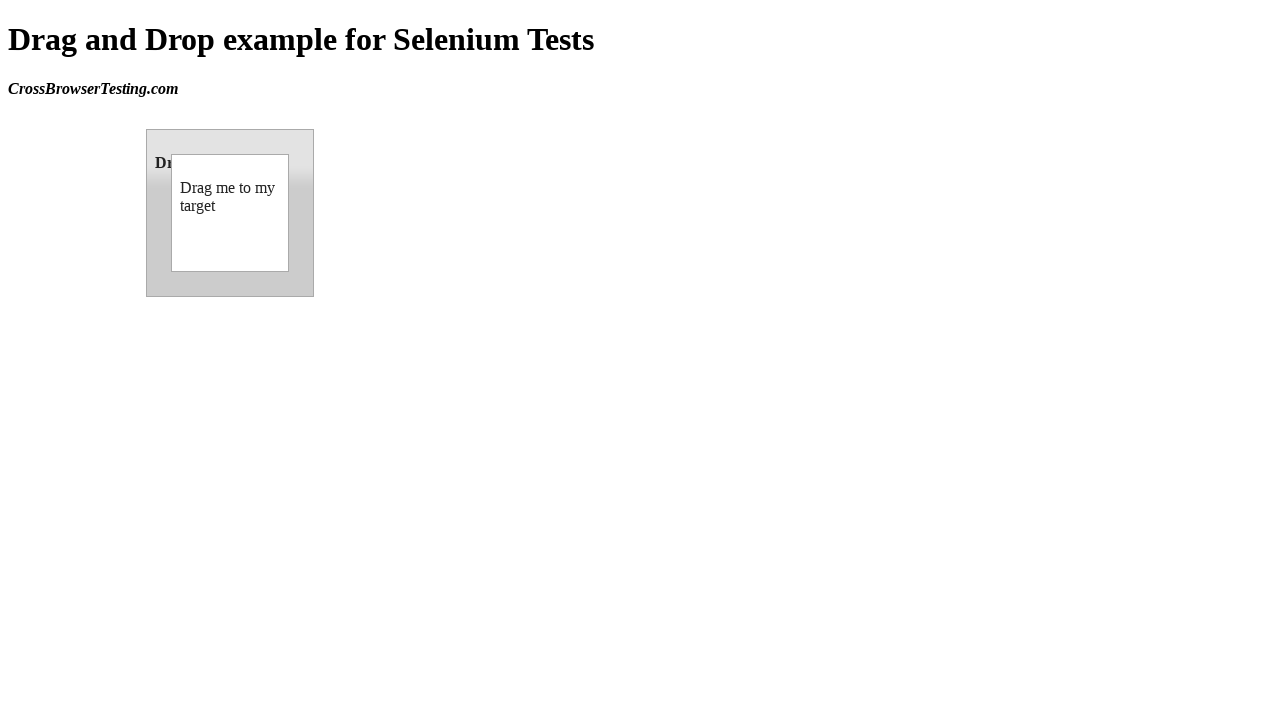

Released mouse button on target element to complete drag and drop at (230, 213)
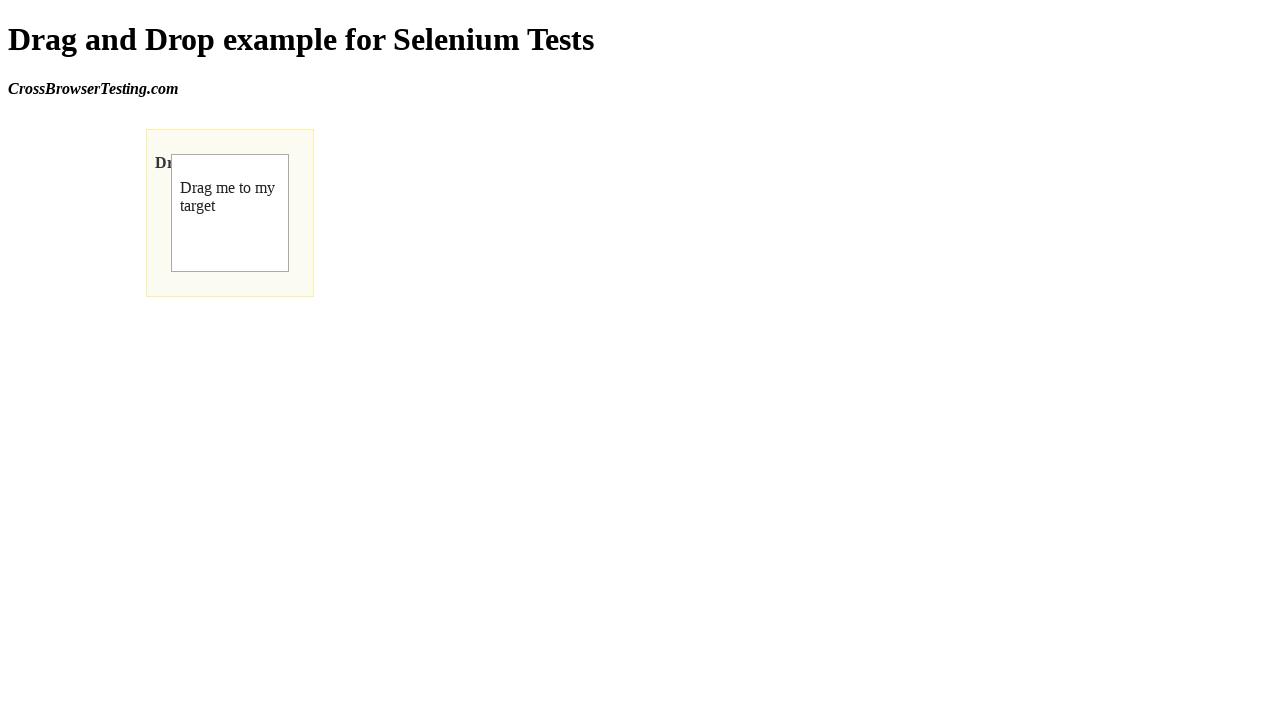

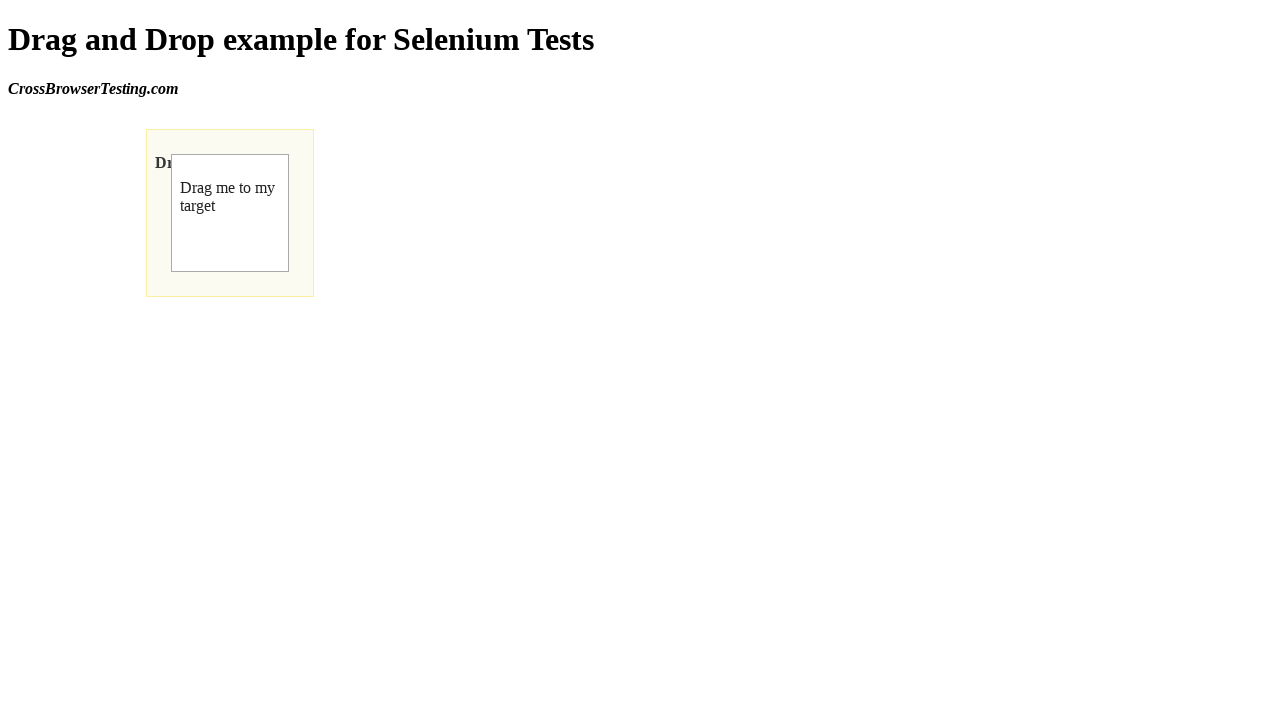